Tests radio button functionality on DemoQA by clicking the "Yes" and "Impressive" radio buttons, and verifying that the "No" radio button is disabled

Starting URL: https://demoqa.com/radio-button

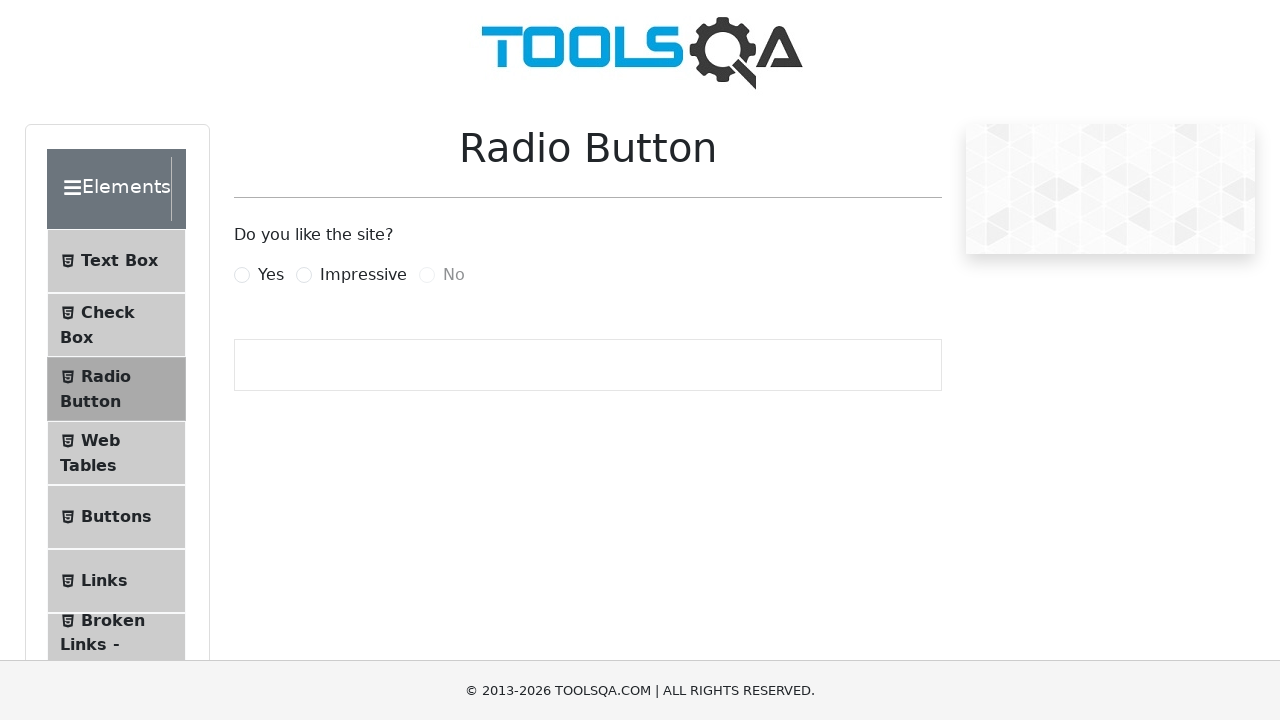

Clicked the 'Yes' radio button at (242, 275) on input#yesRadio
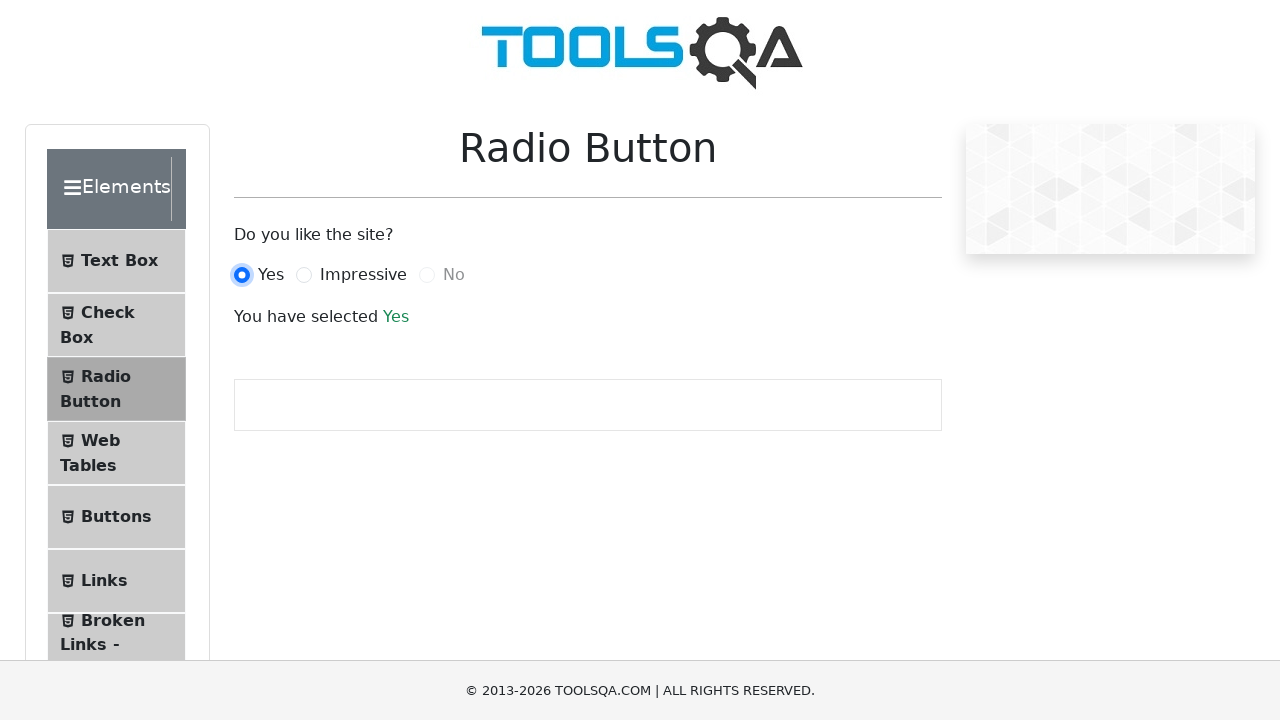

Clicked the 'Impressive' radio button at (304, 275) on input#impressiveRadio
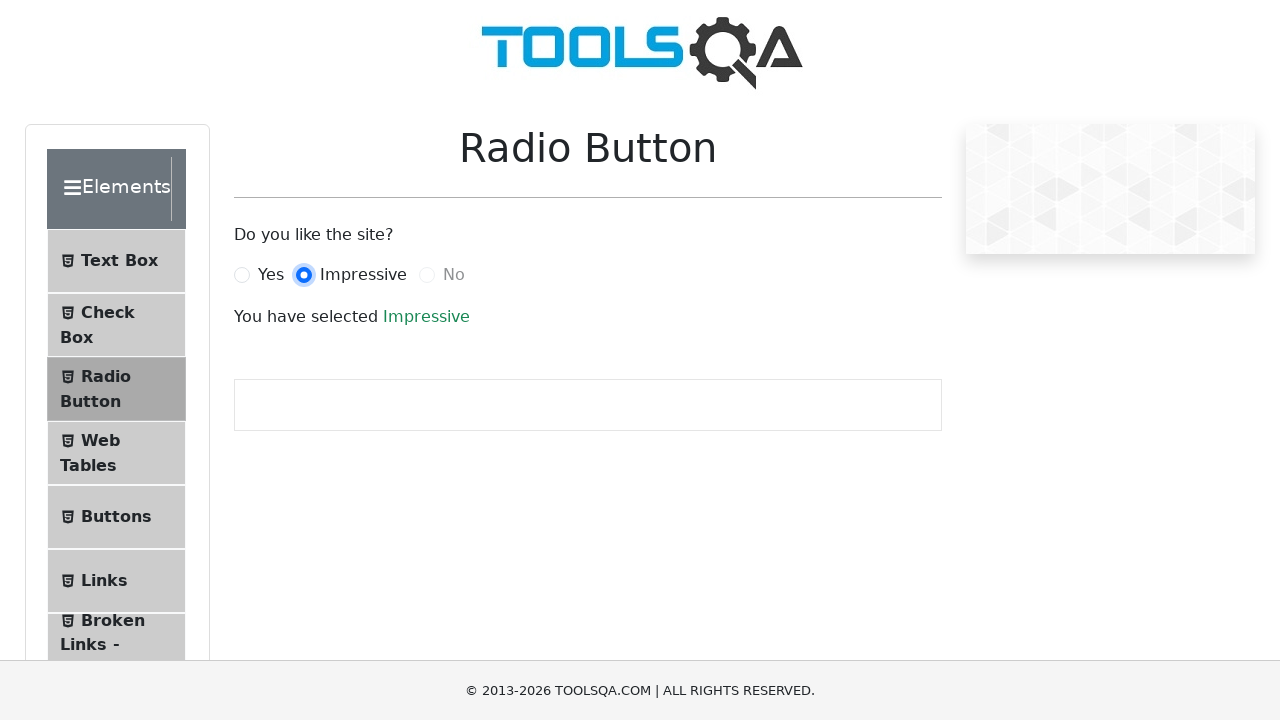

Located the 'No' radio button
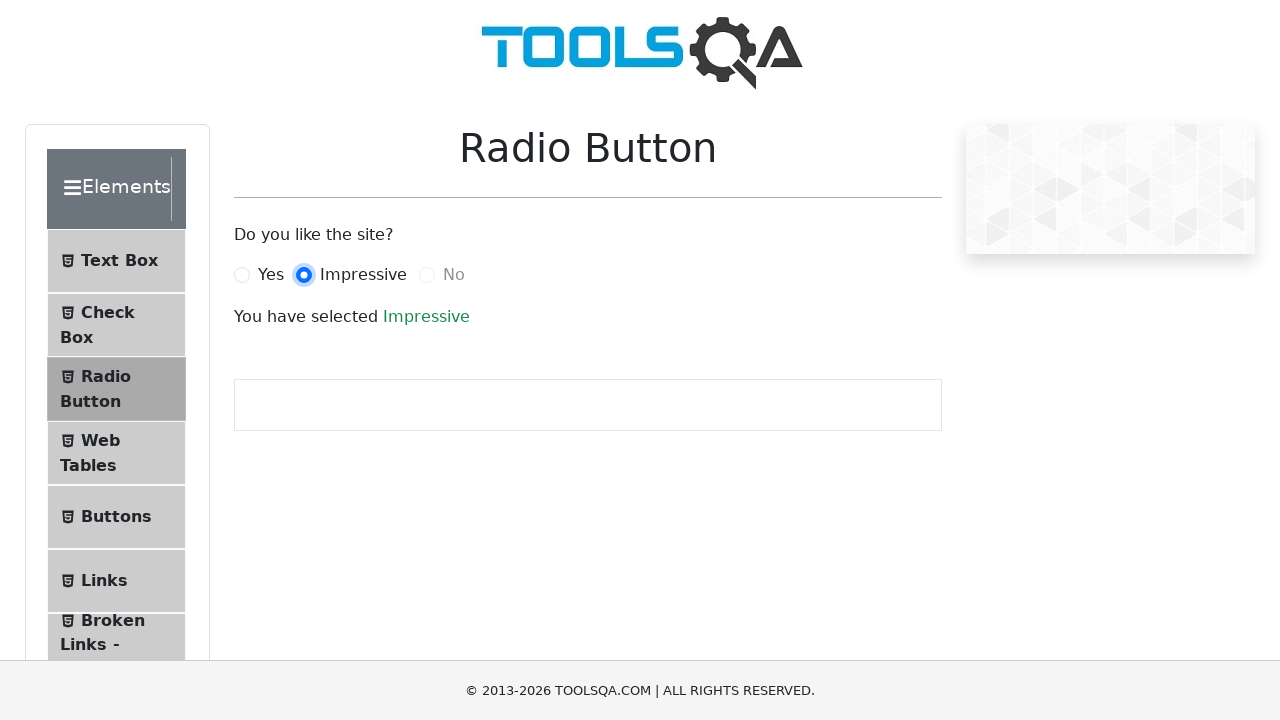

Verified that the 'No' radio button is disabled
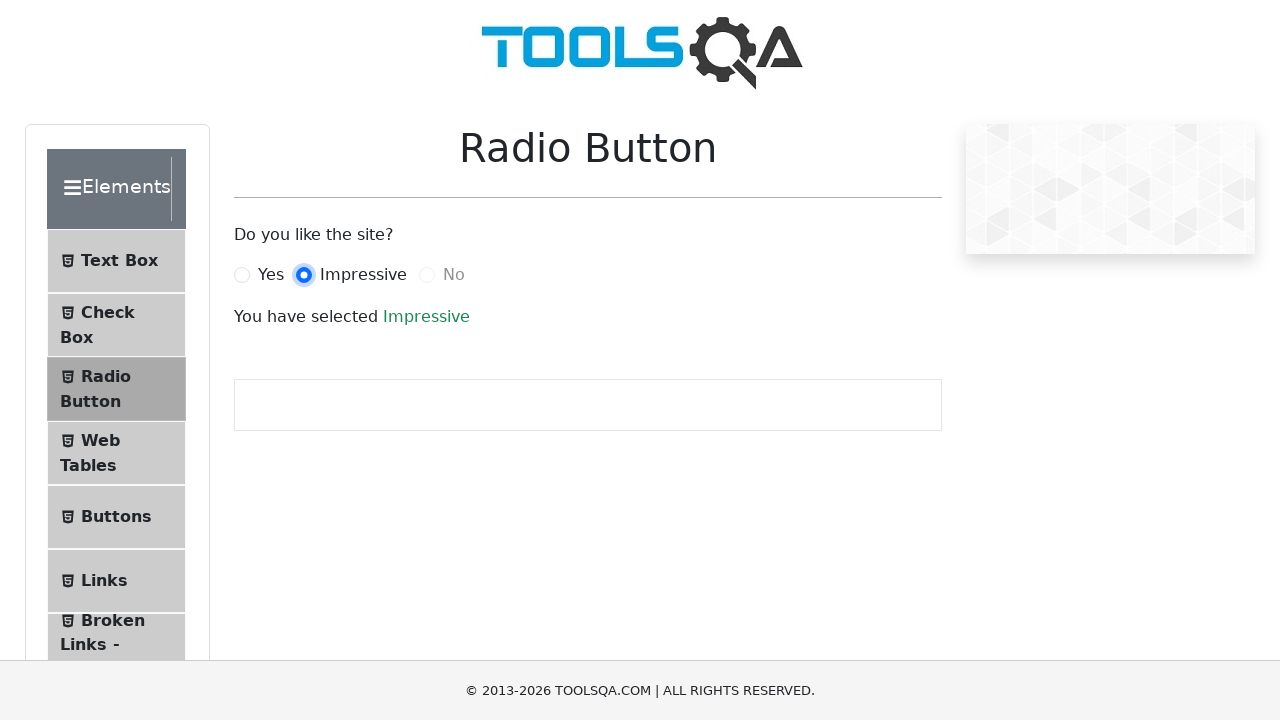

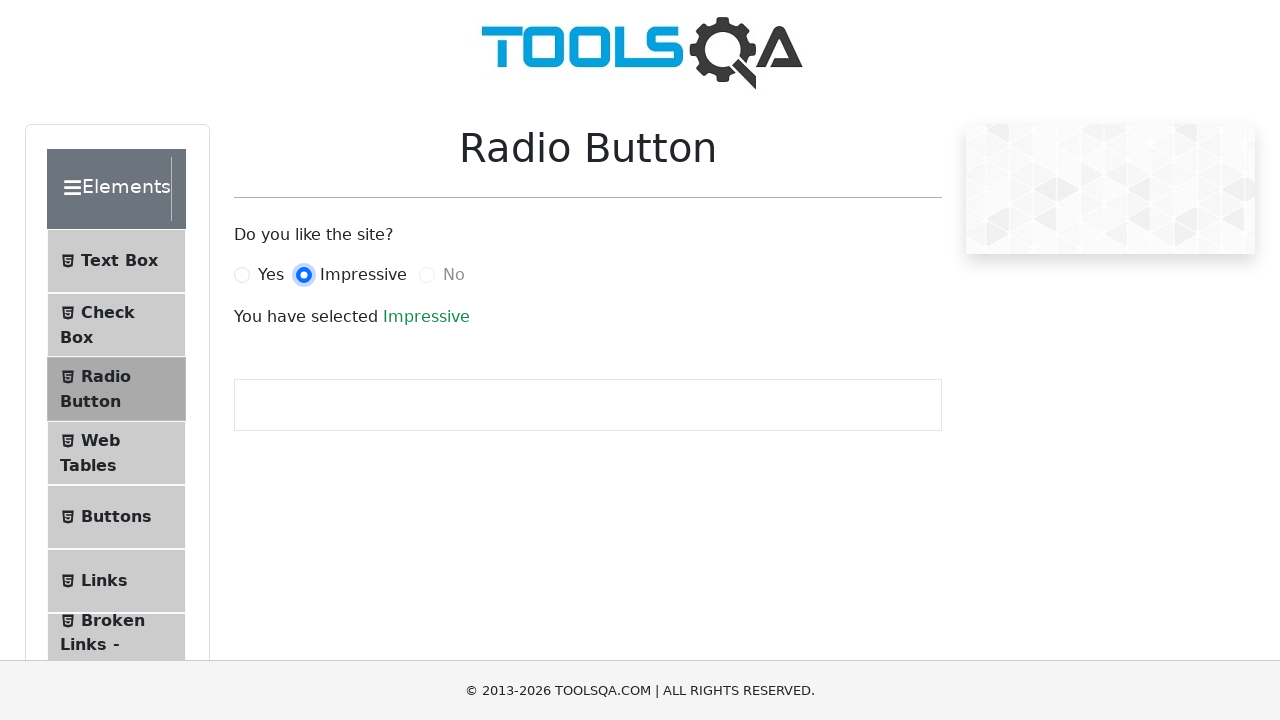